Tests a jQuery combo tree dropdown by clicking the input field to open it and selecting multiple choices from the dropdown options

Starting URL: https://www.jqueryscript.net/demo/Drop-Down-Combo-Tree/

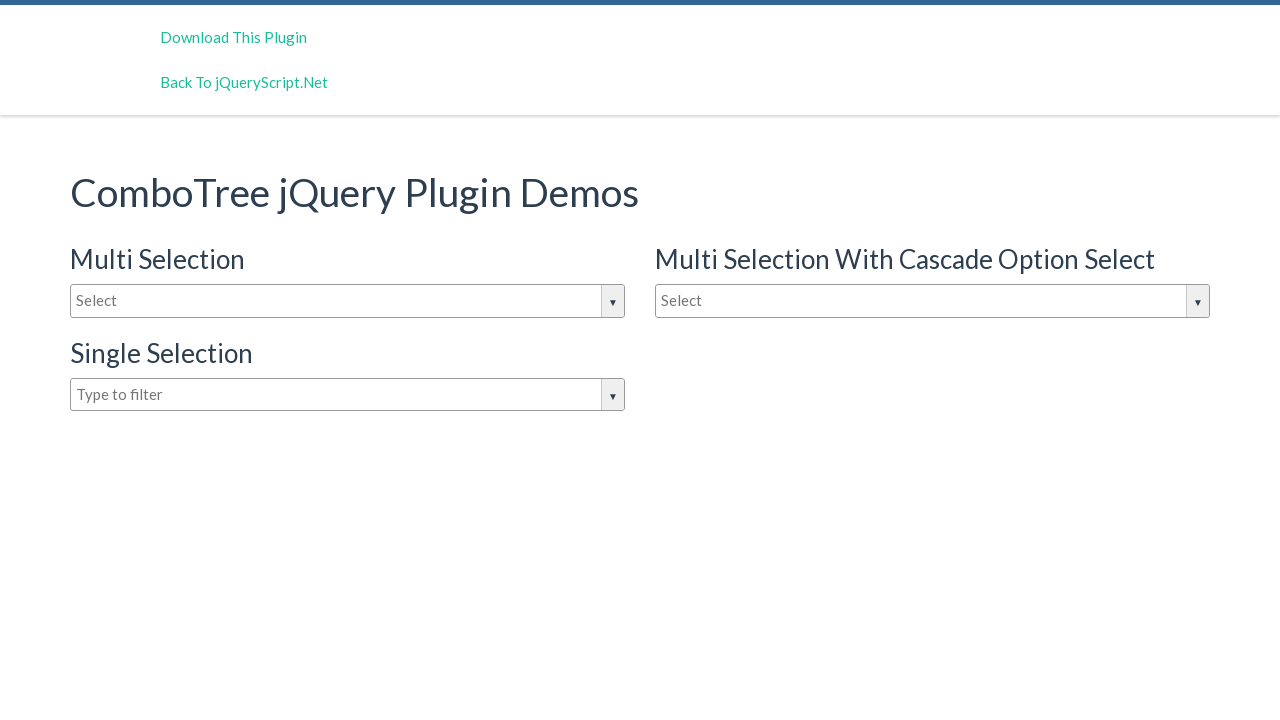

Clicked combo tree input field to open dropdown at (348, 301) on input#justAnInputBox
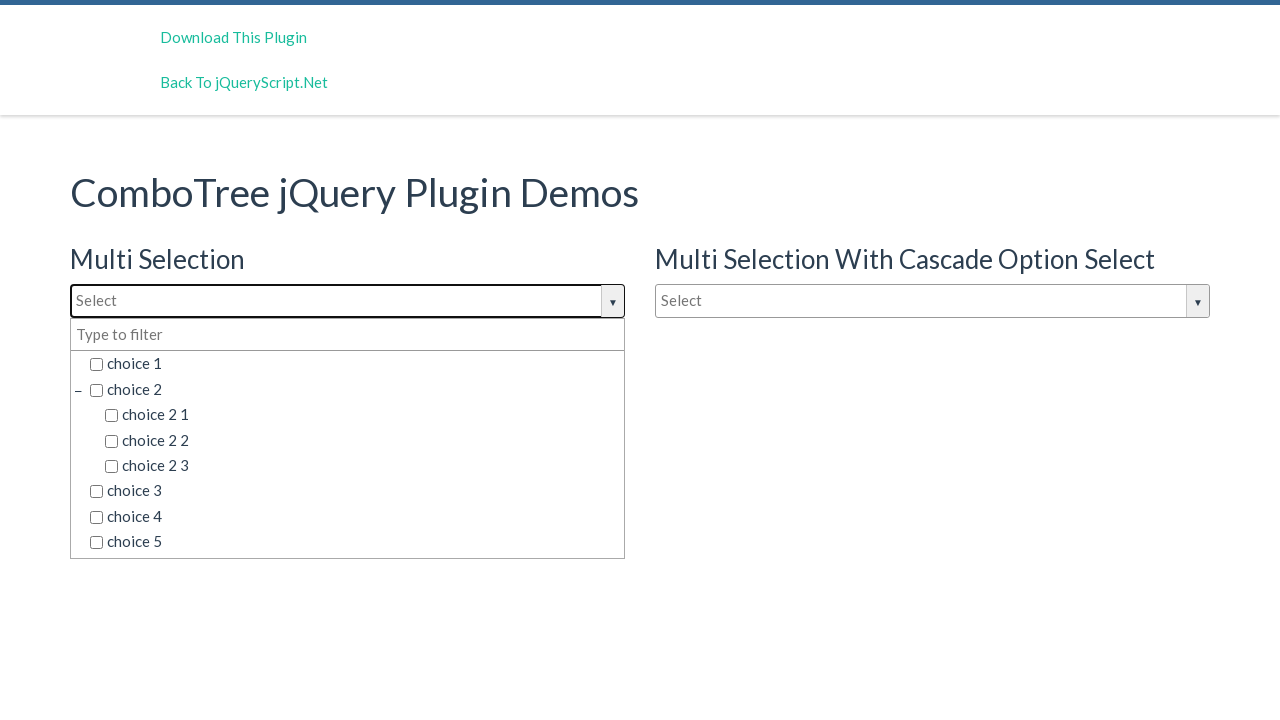

Dropdown choices appeared
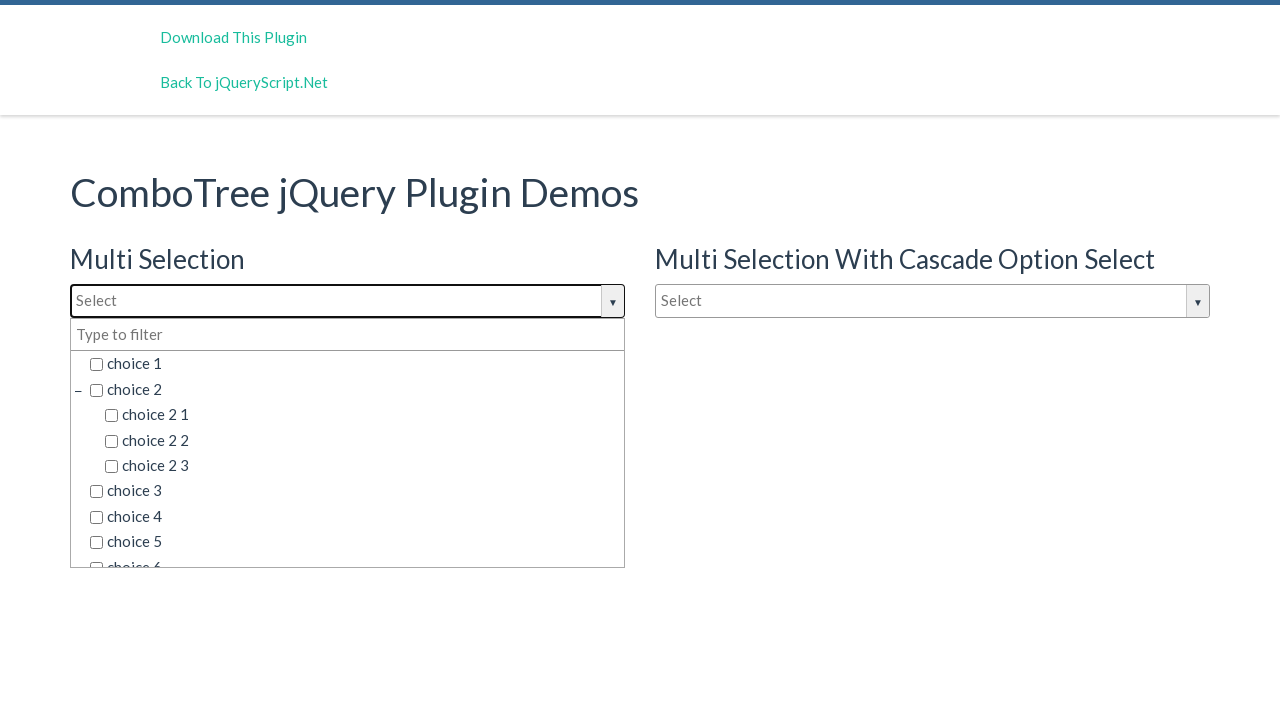

Selected choice: choice 1   at (355, 364) on span.comboTreeItemTitle >> nth=0
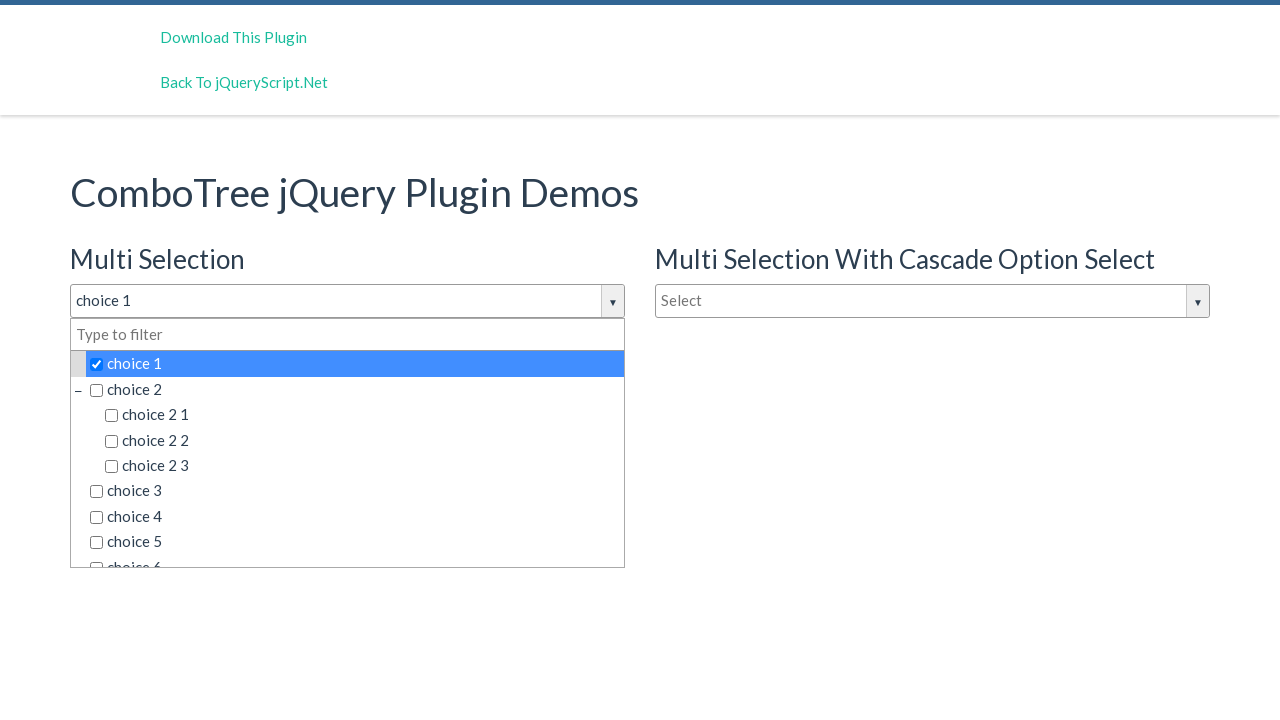

Selected choice: choice 2 at (355, 389) on span.comboTreeItemTitle >> nth=1
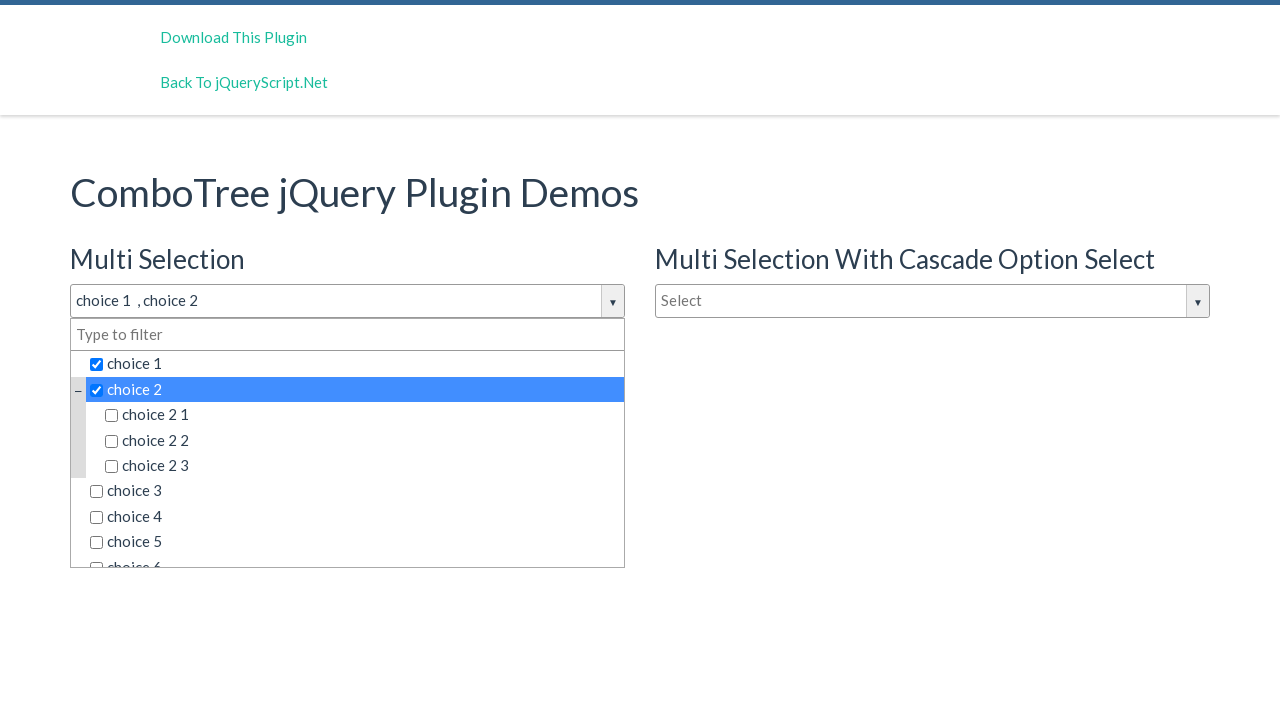

Selected choice: choice 2 1 at (362, 415) on span.comboTreeItemTitle >> nth=2
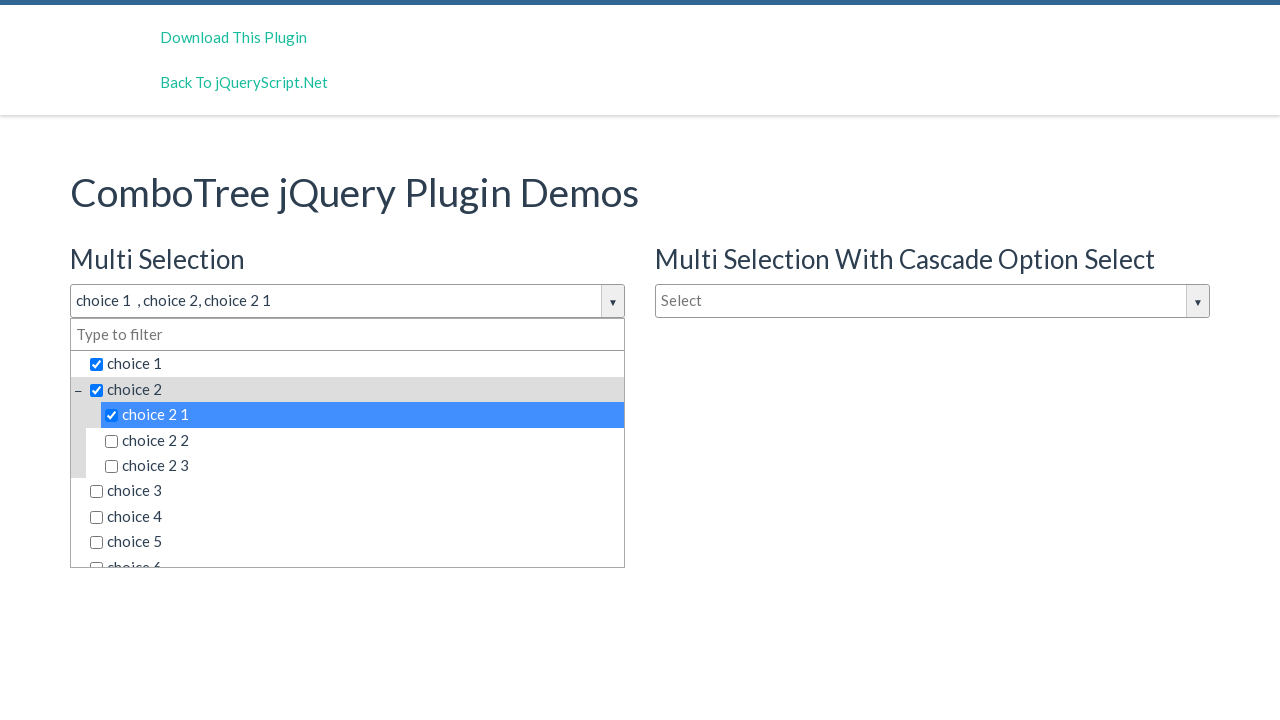

Selected choice: choice 2 2 at (362, 440) on span.comboTreeItemTitle >> nth=3
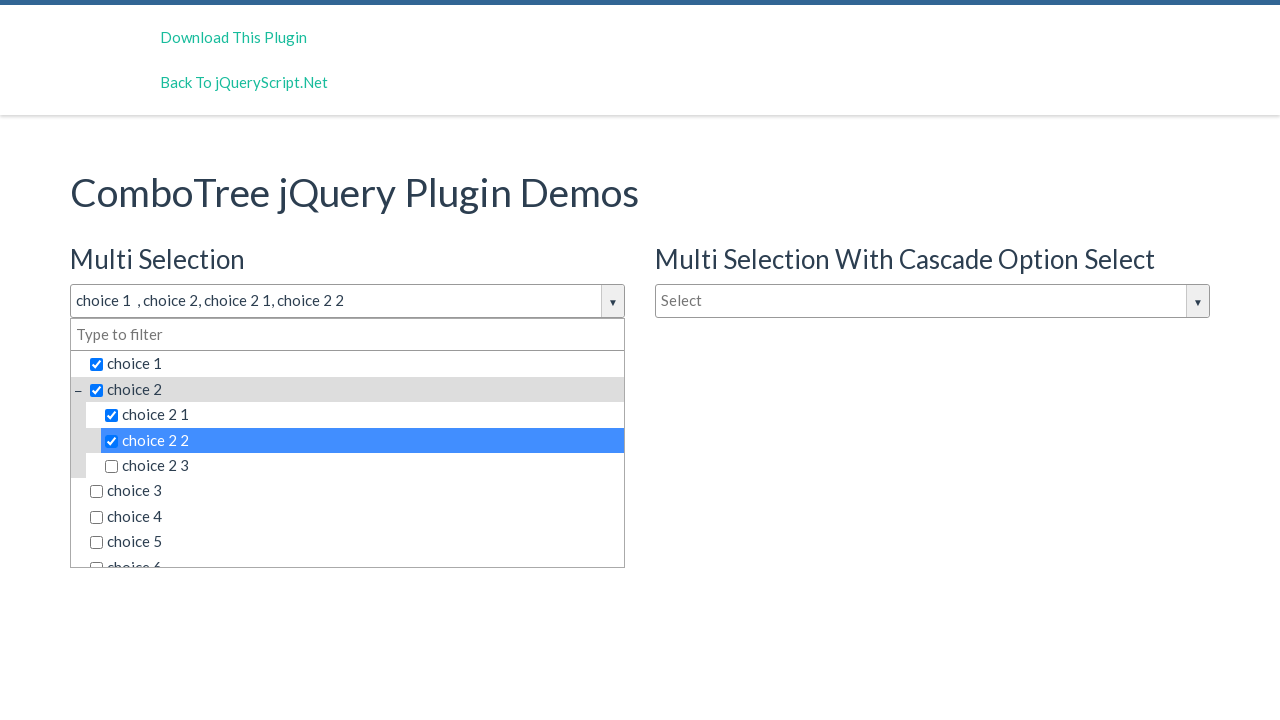

Selected choice: choice 2 3 at (362, 466) on span.comboTreeItemTitle >> nth=4
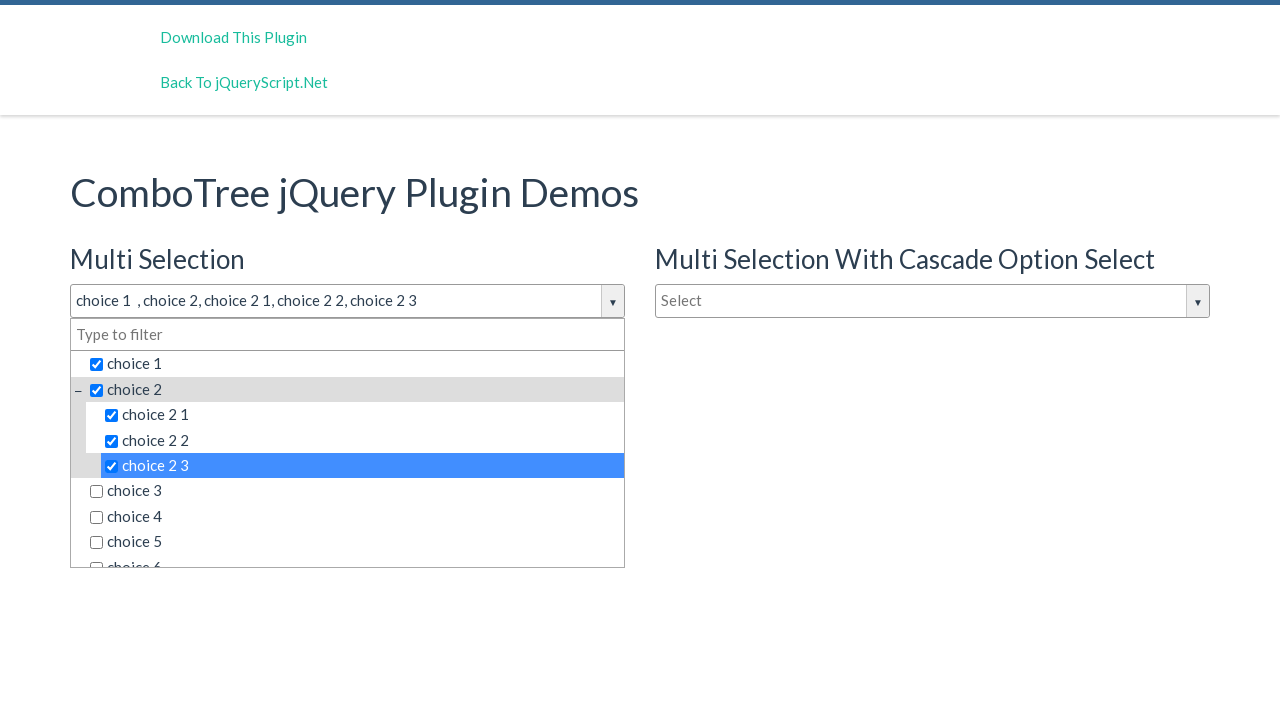

Selected choice: choice 3 at (355, 491) on span.comboTreeItemTitle >> nth=5
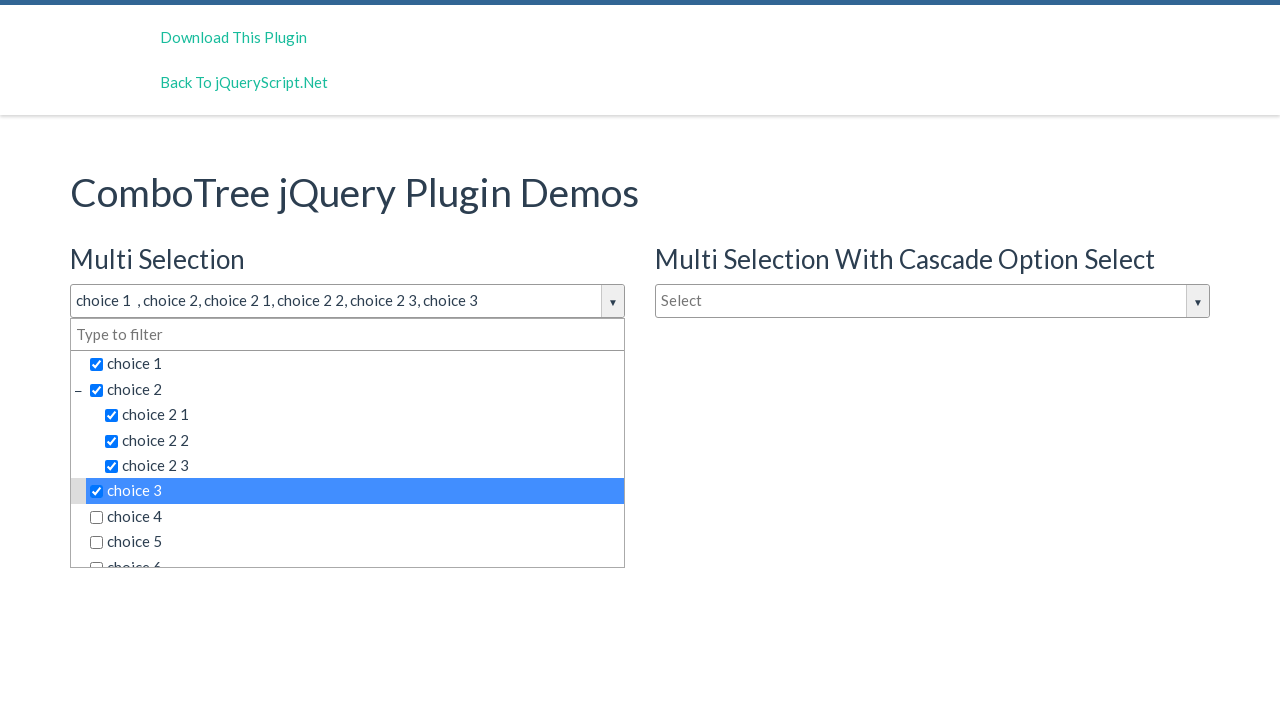

Selected choice: choice 4 at (355, 517) on span.comboTreeItemTitle >> nth=6
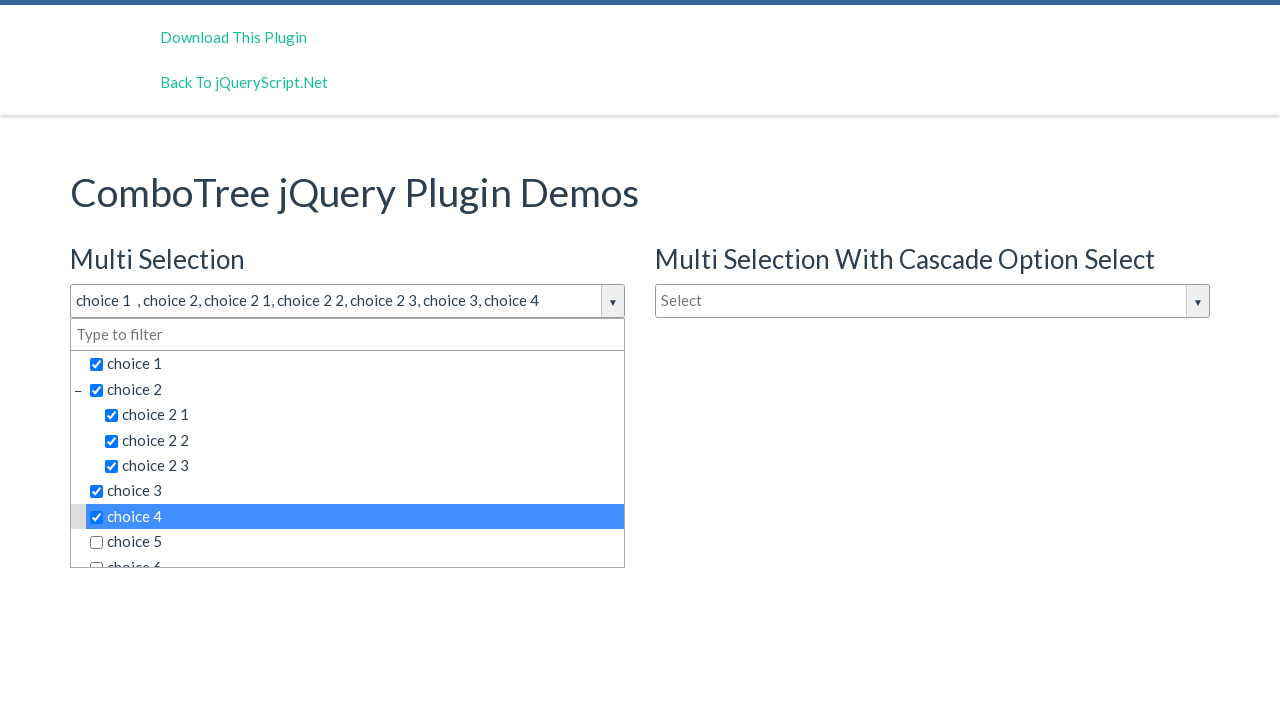

Selected choice: choice 5 at (355, 542) on span.comboTreeItemTitle >> nth=7
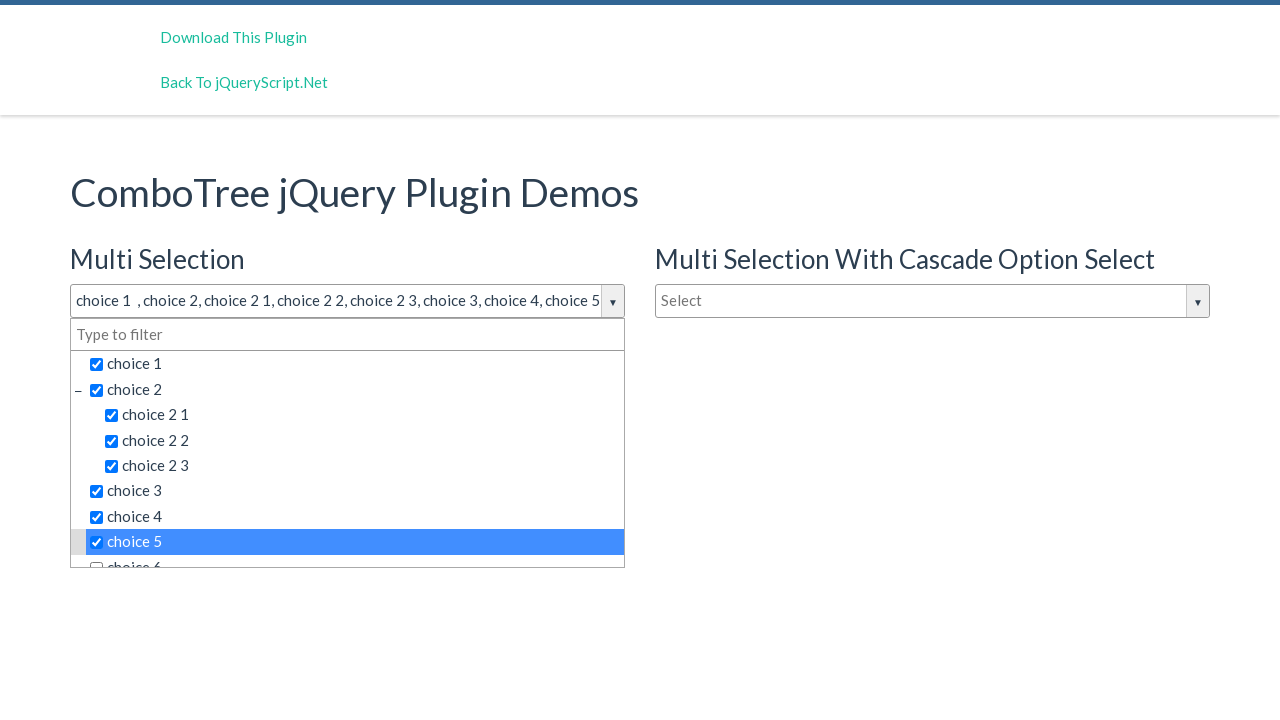

Selected choice: choice 6 at (355, 554) on span.comboTreeItemTitle >> nth=8
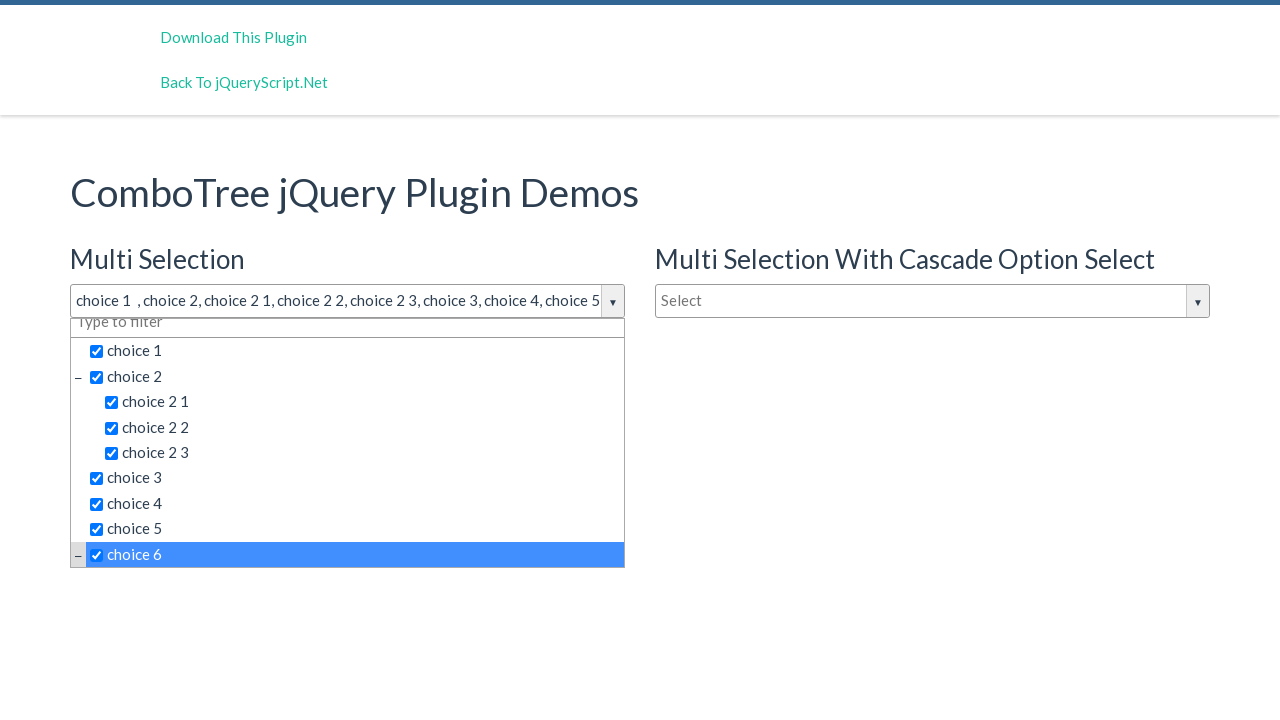

Selected choice: choice 6 1 at (362, 443) on span.comboTreeItemTitle >> nth=9
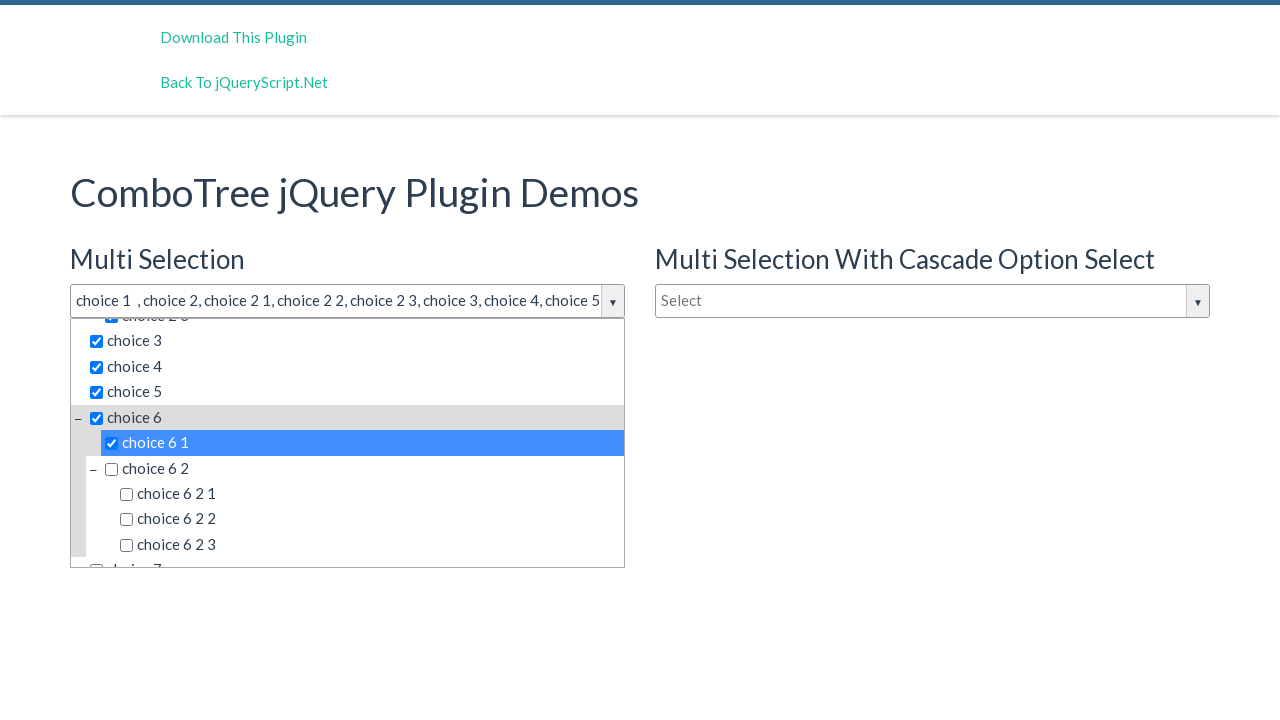

Selected choice: choice 6 2 at (362, 468) on span.comboTreeItemTitle >> nth=10
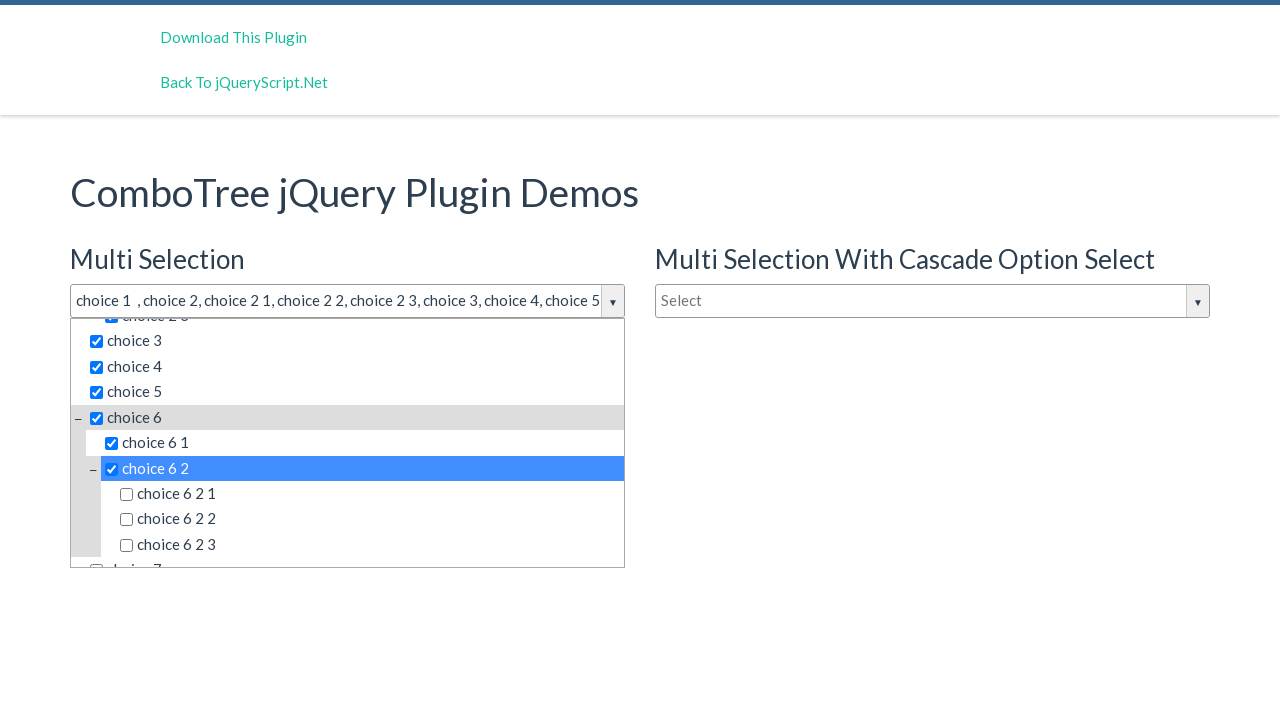

Selected choice: choice 6 2 1 at (370, 494) on span.comboTreeItemTitle >> nth=11
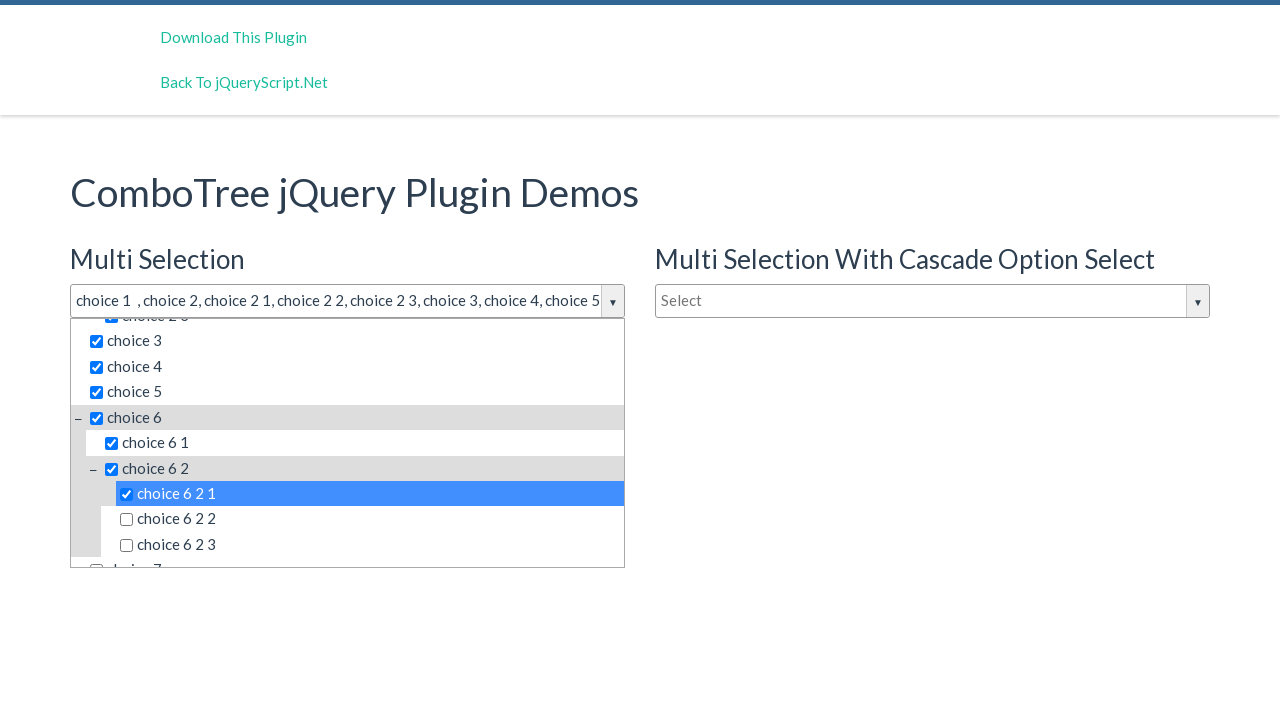

Selected choice: choice 6 2 2 at (370, 519) on span.comboTreeItemTitle >> nth=12
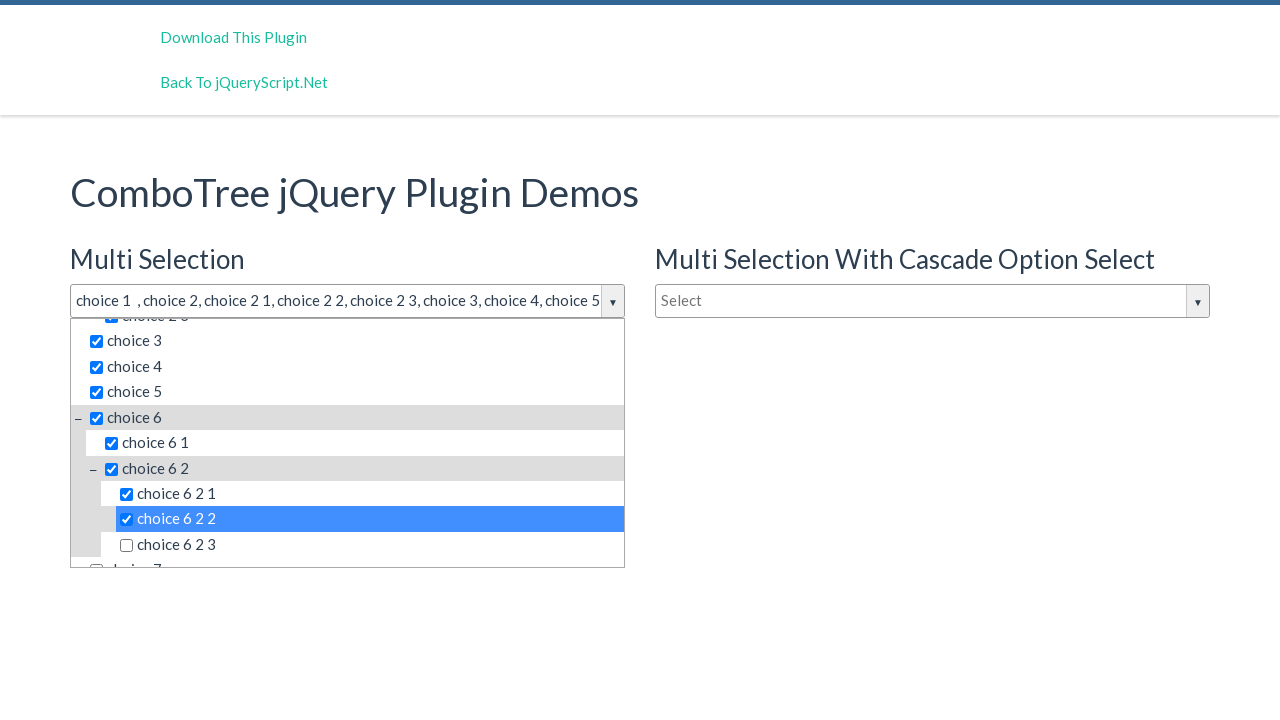

Selected choice: choice 6 2 3 at (370, 545) on span.comboTreeItemTitle >> nth=13
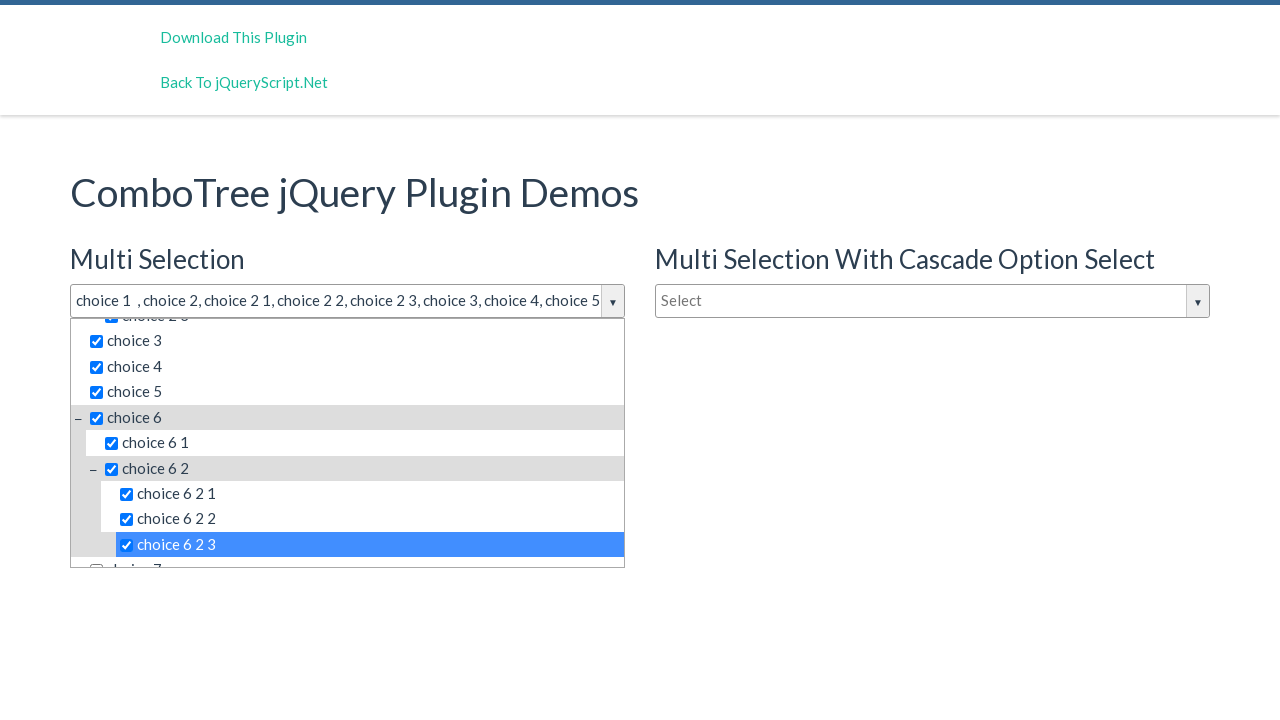

Selected choice: choice 7 at (355, 554) on span.comboTreeItemTitle >> nth=14
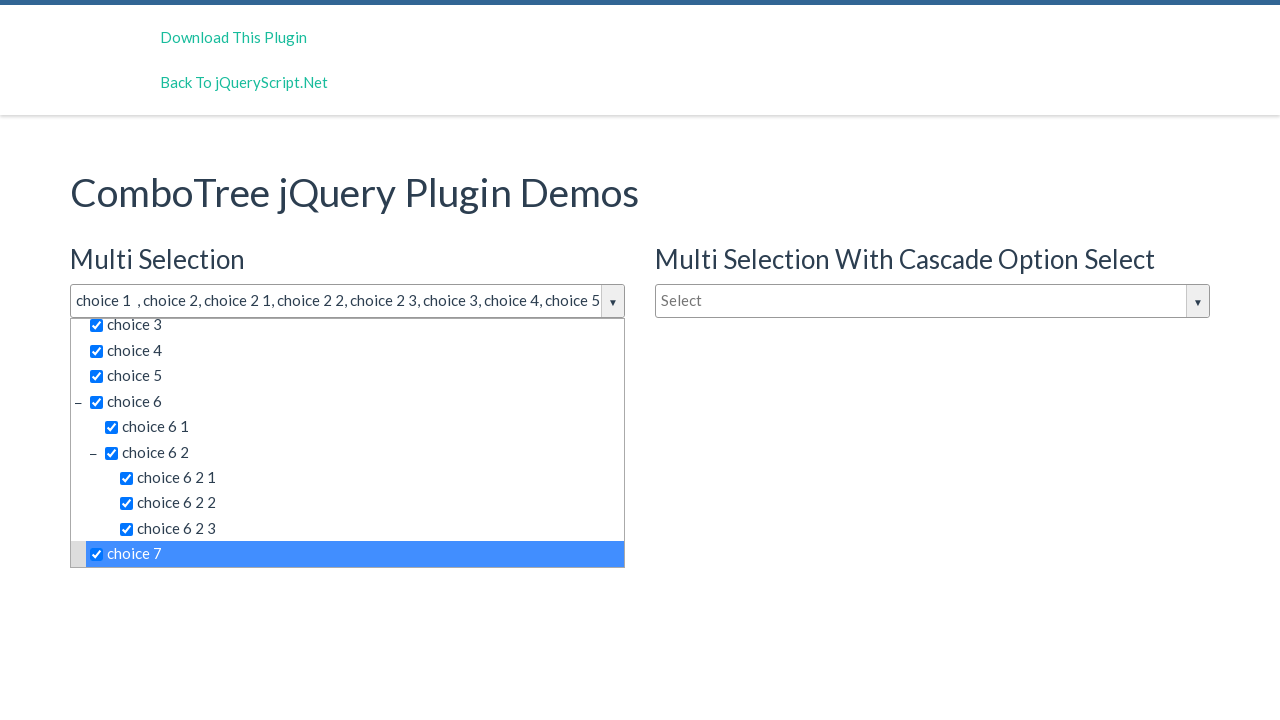

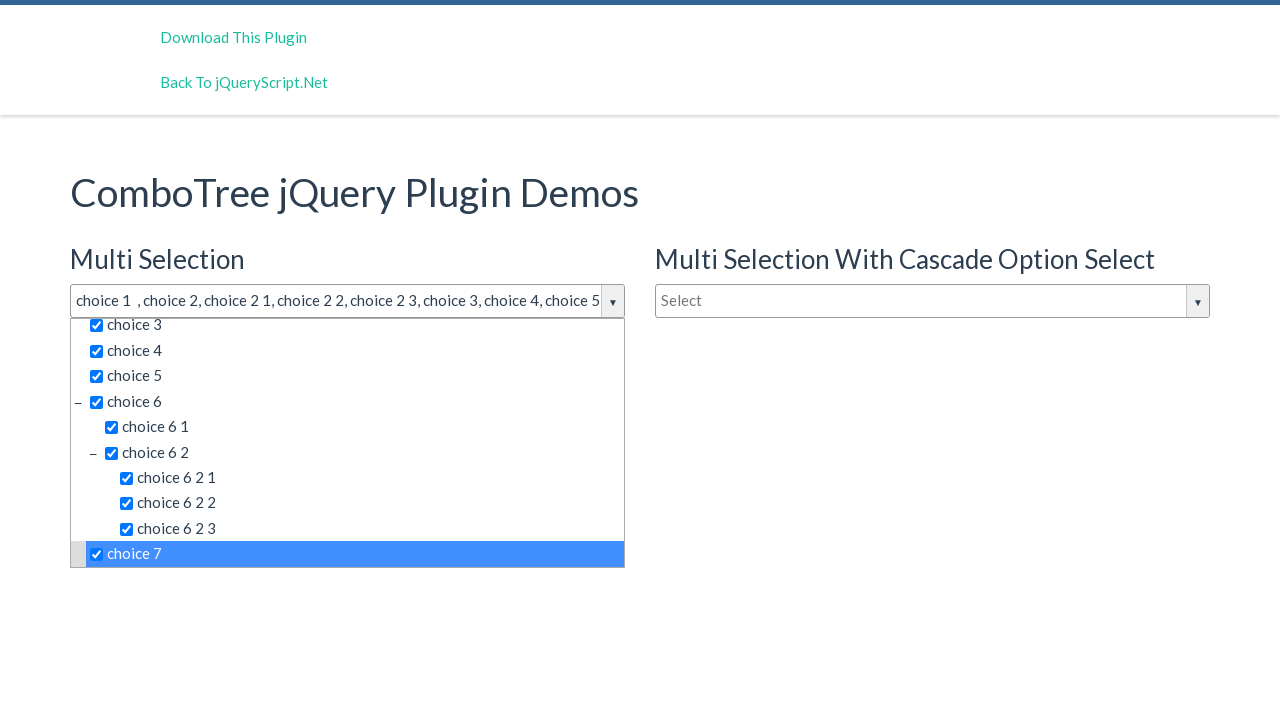